Tests CSS selector form filling by entering various inputs into different form fields using different CSS selector strategies

Starting URL: https://syntaxprojects.com/cssSelector.php

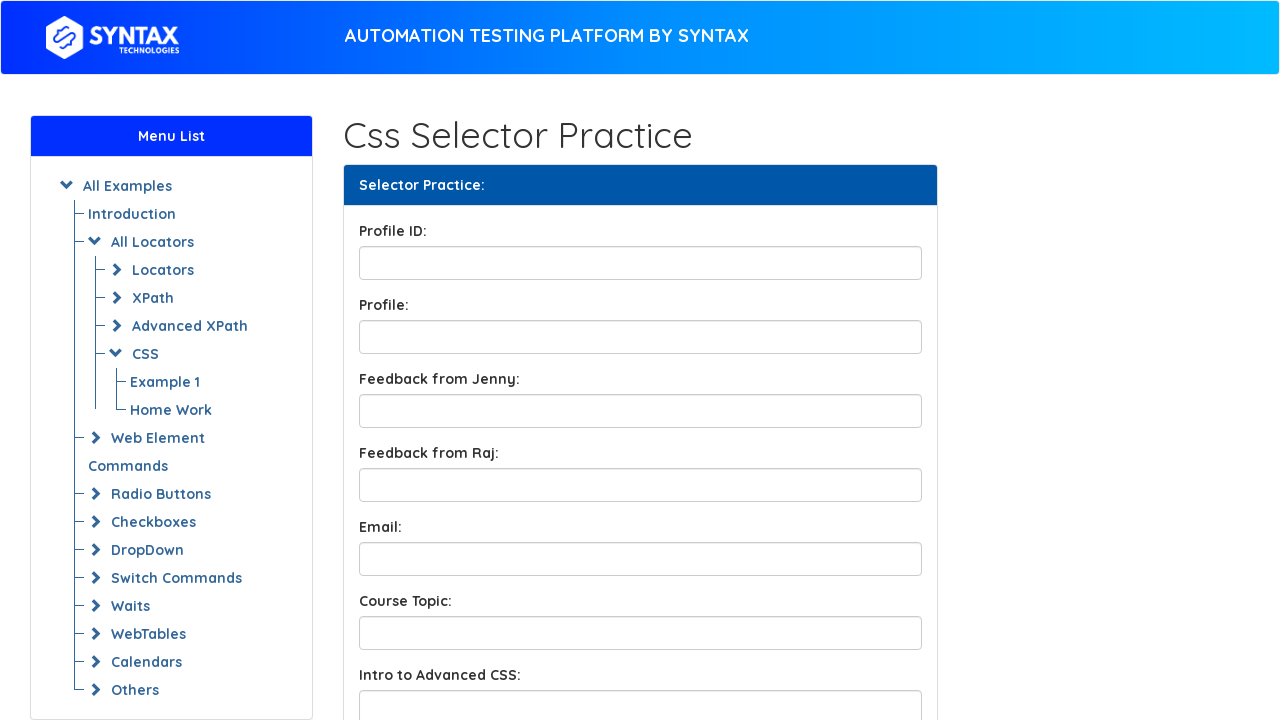

Filled profile ID field with 'Nhu' using id selector on input[id='profileID']
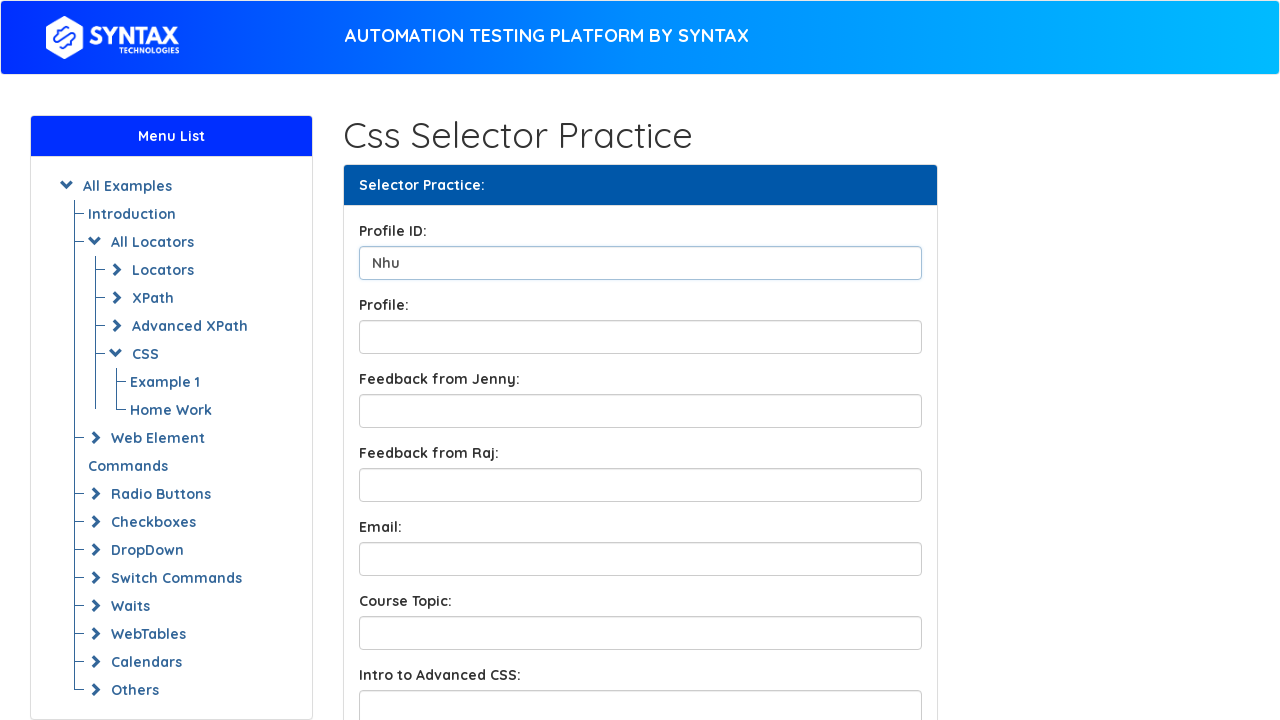

Filled profile box field with 'Amazon' using id selector on input#profileBox
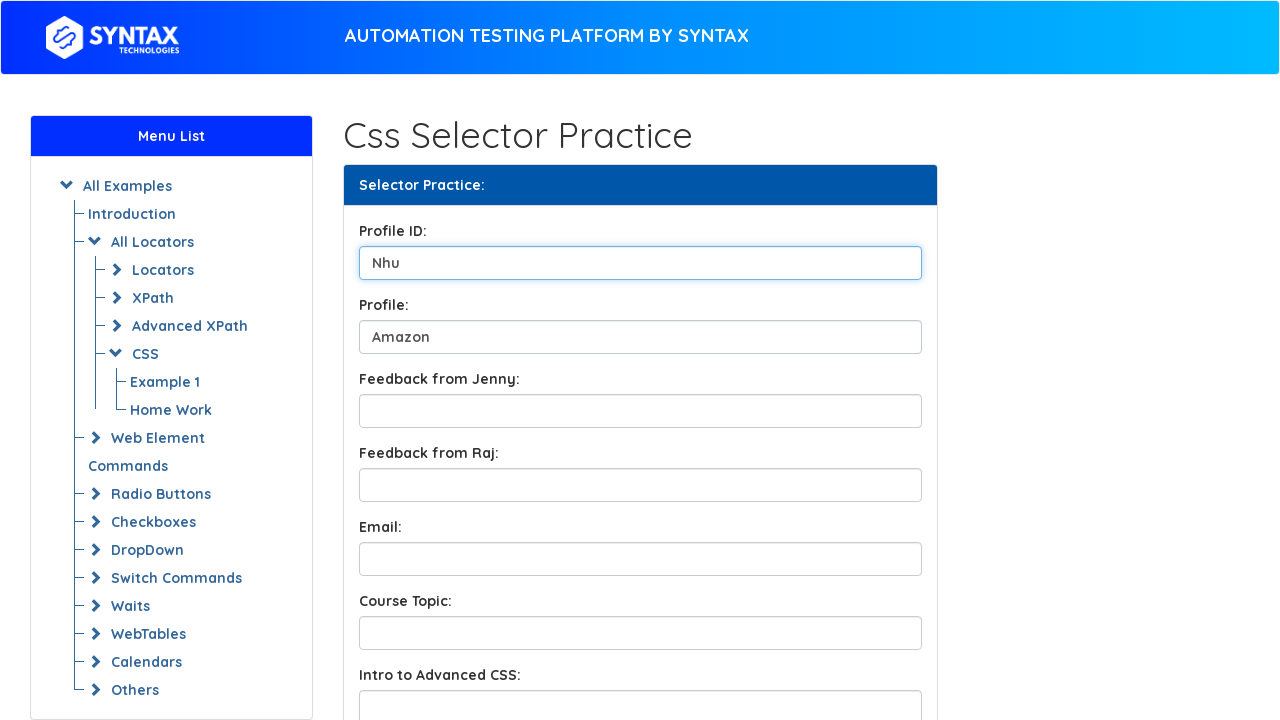

Filled Jenny's feedback field with 'This website is really cool!!!' on input.form-control.feedbackBox1
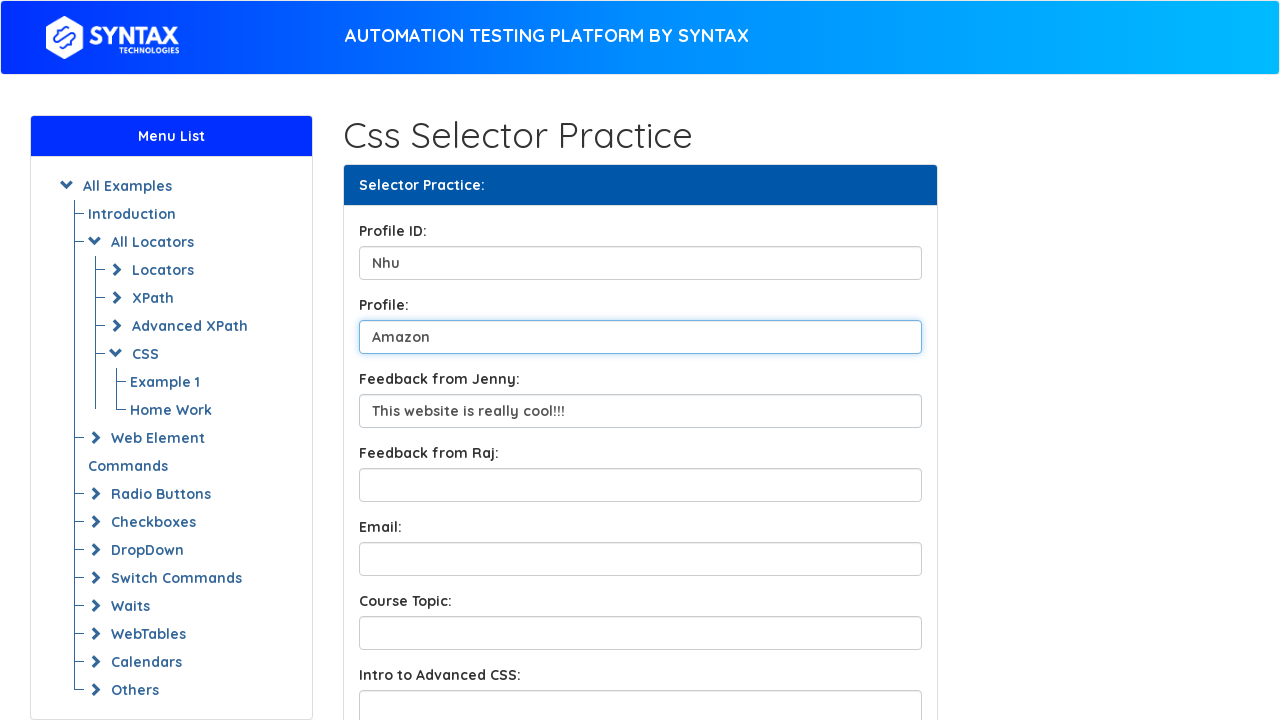

Filled Raj's feedback field with 'This website is user friendly.' on input.form-control.feedbackBox2
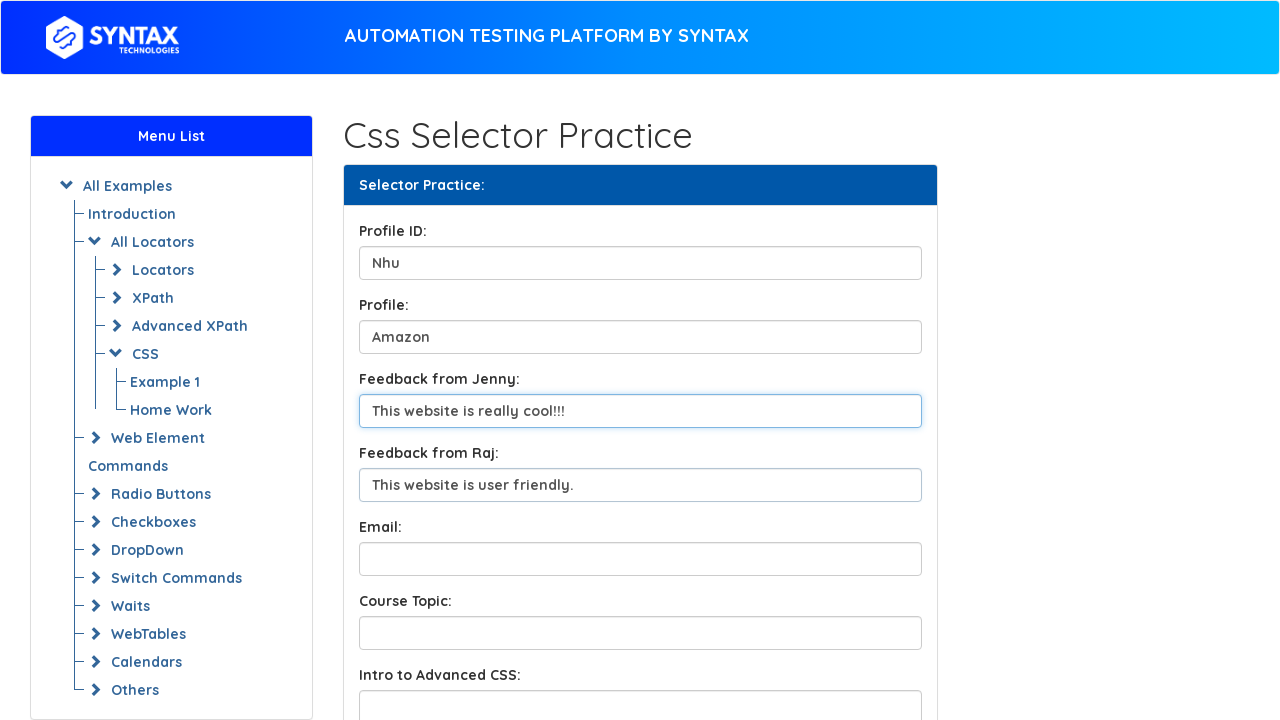

Filled email field with 'jenny@gmail.com' using attribute selector on input[name='email']
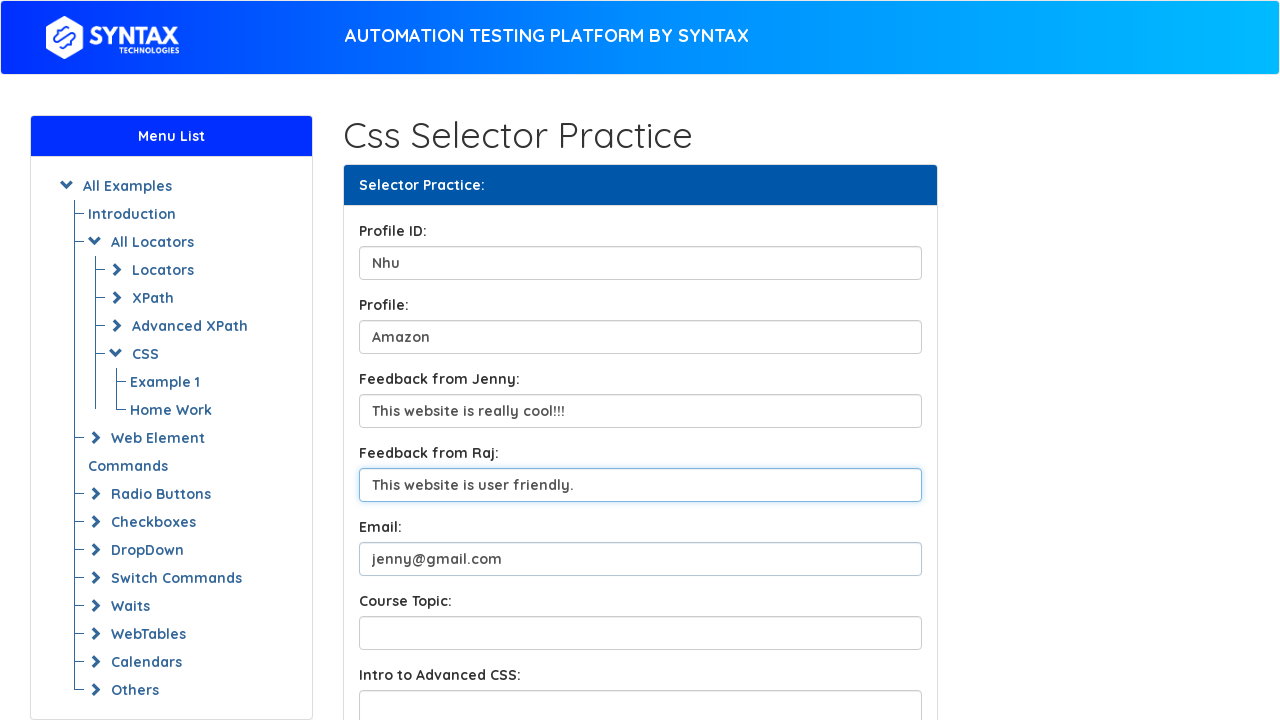

Filled course topic field with 'Selenium' using substring matching selector on input[name*='23contentInput67']
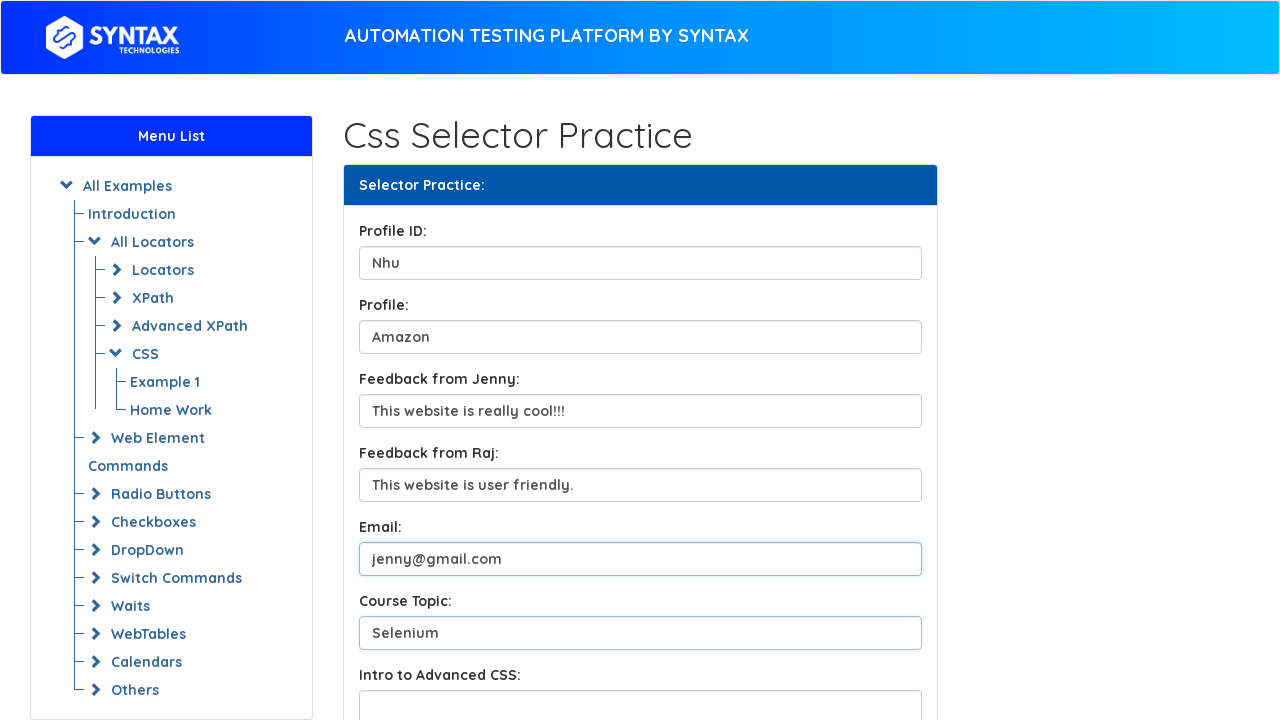

Filled Intro to Advance CSS field with 'Shortcuts to CSS Selector' using starts-with selector on input[name^='IntroInput556']
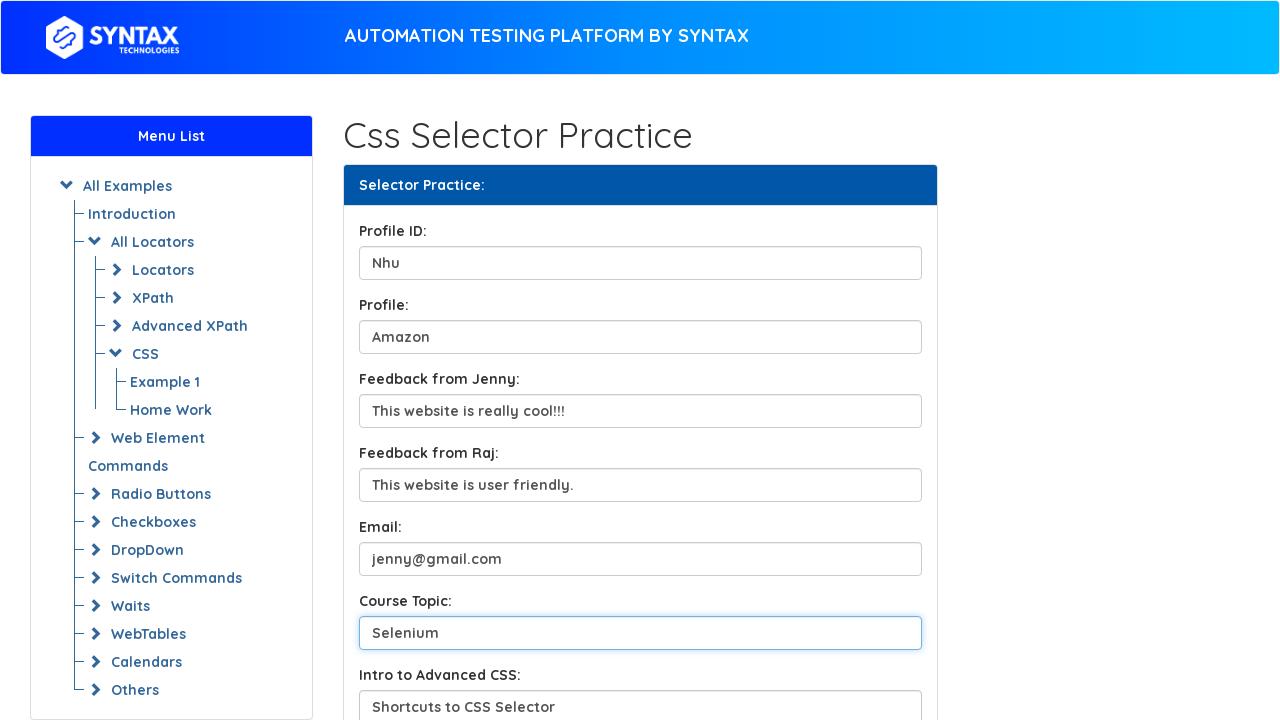

Filled Conclusion of CSS Module field with 'CSS' using ends-with selector on input[name$='345Input']
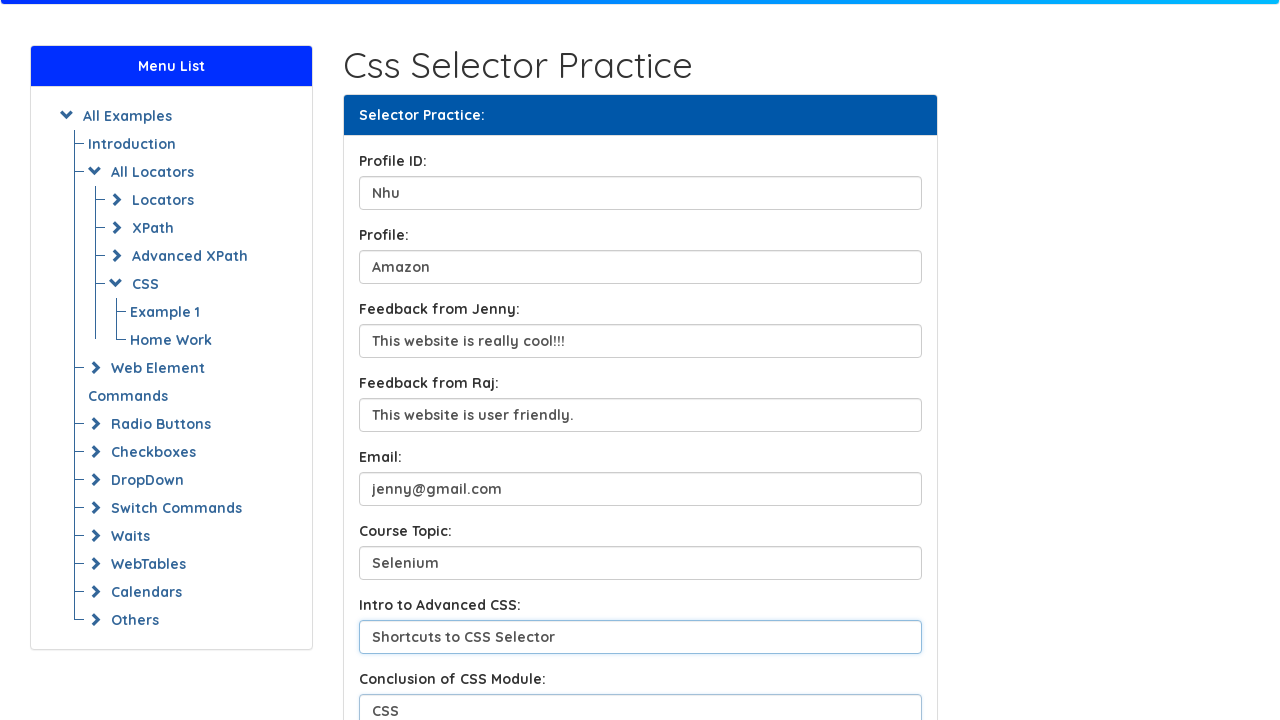

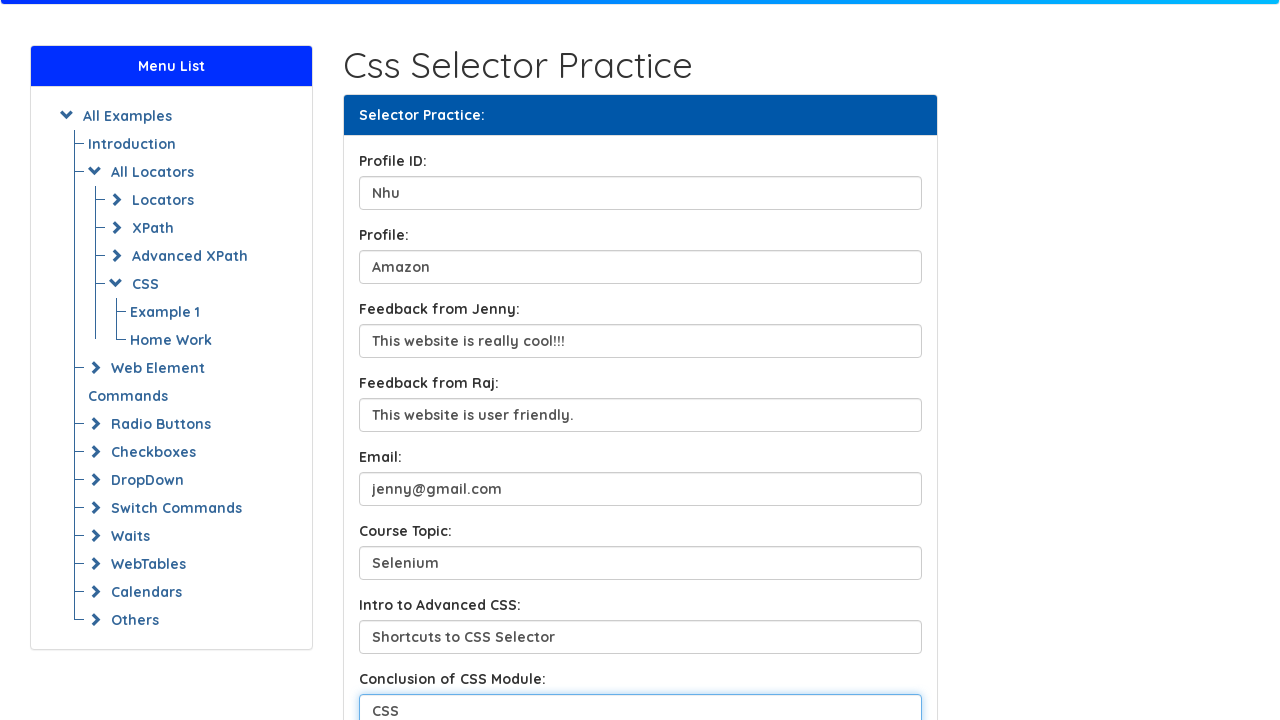